Tests dynamic content loading by clicking the Start button and verifying that the "Hello World!" text becomes visible after the loading completes.

Starting URL: https://the-internet.herokuapp.com/dynamic_loading/1

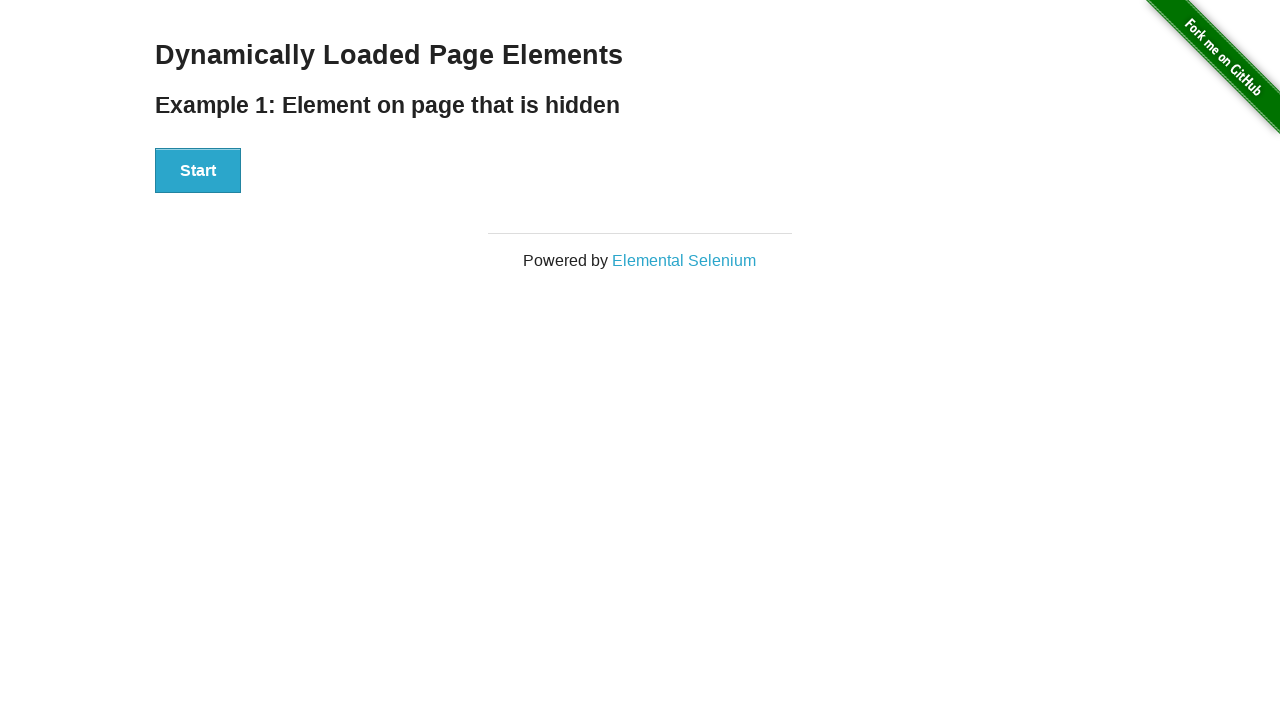

Clicked the Start button to trigger dynamic loading at (198, 171) on xpath=//button[text()='Start']
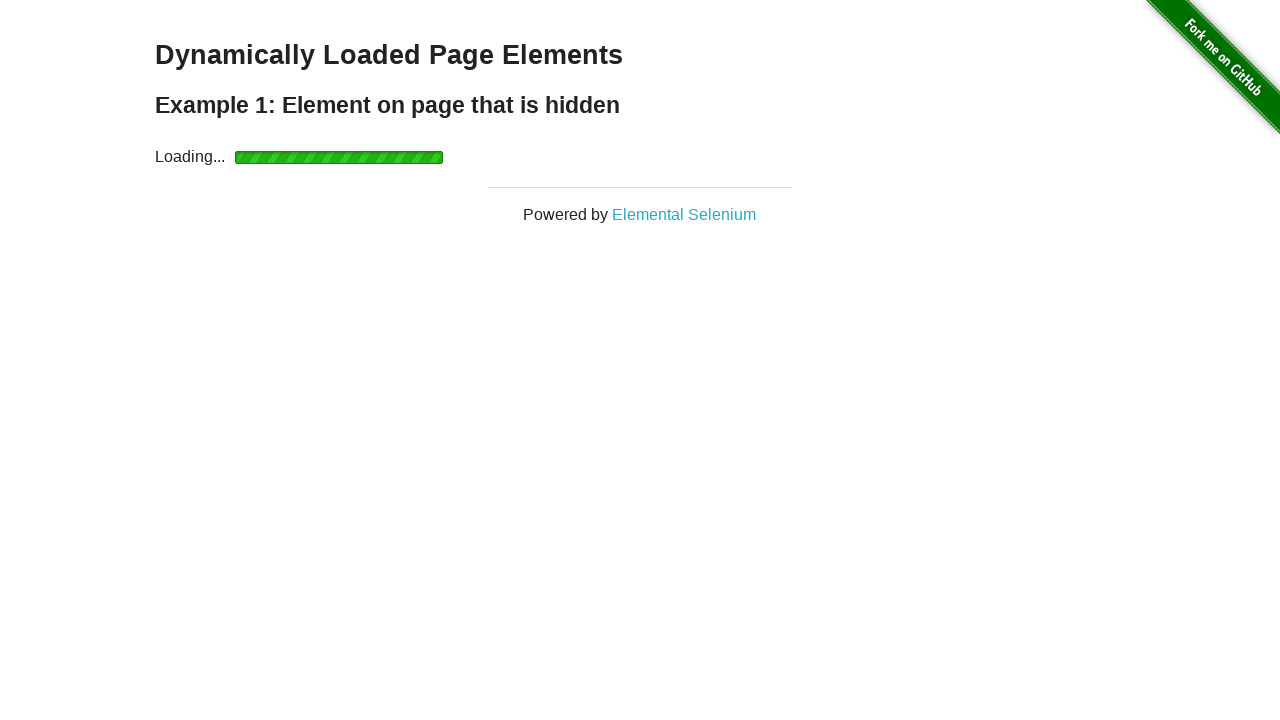

Located the 'Hello World!' element
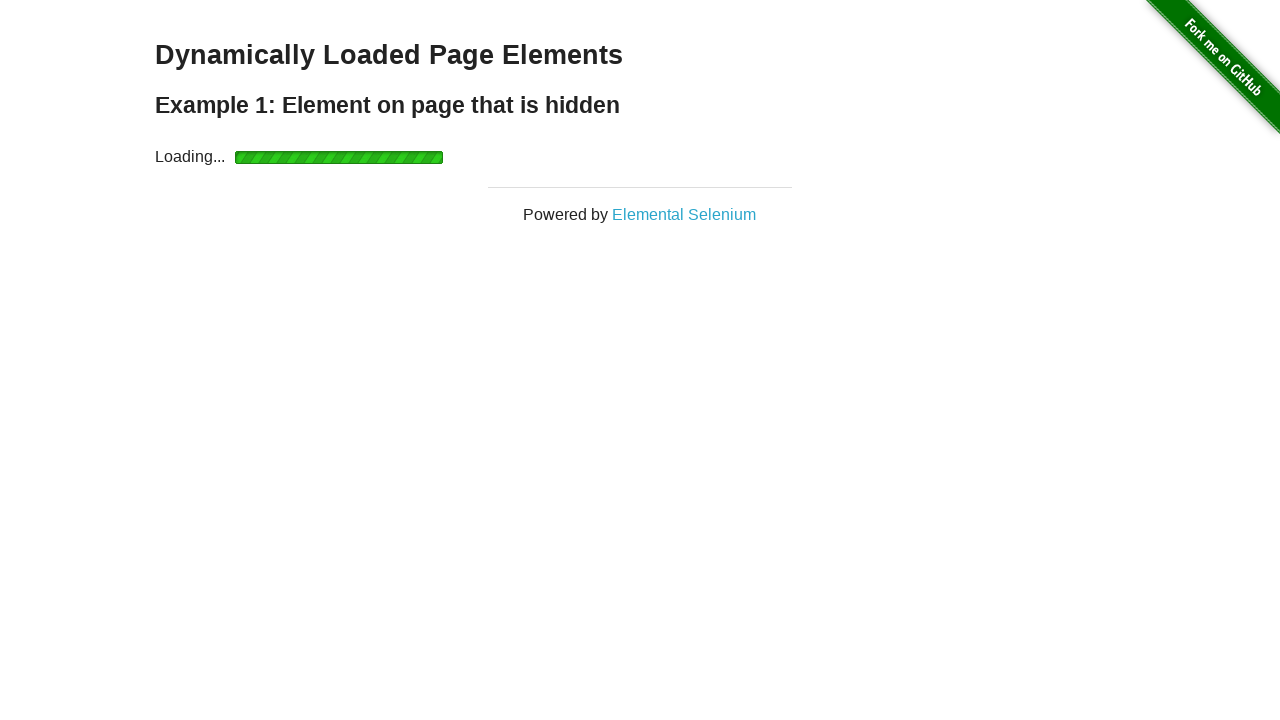

Waited for 'Hello World!' text to become visible after dynamic loading completed
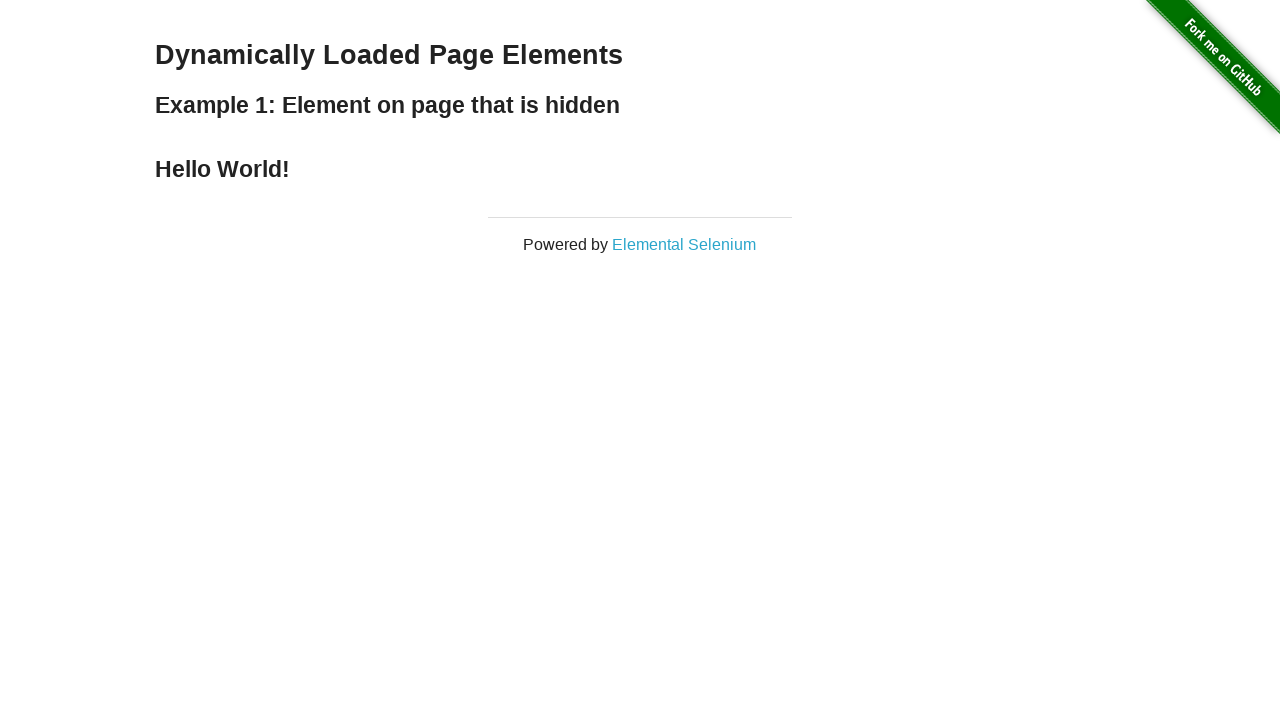

Verified that 'Hello World!' element is visible
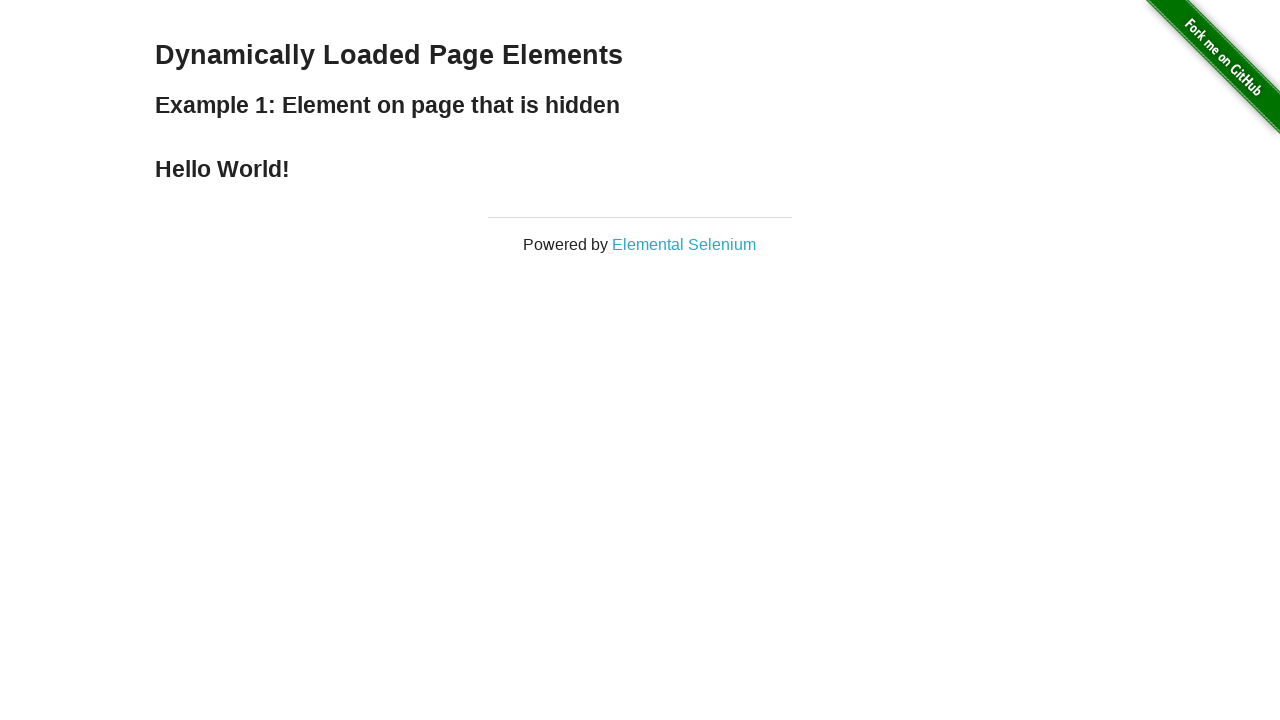

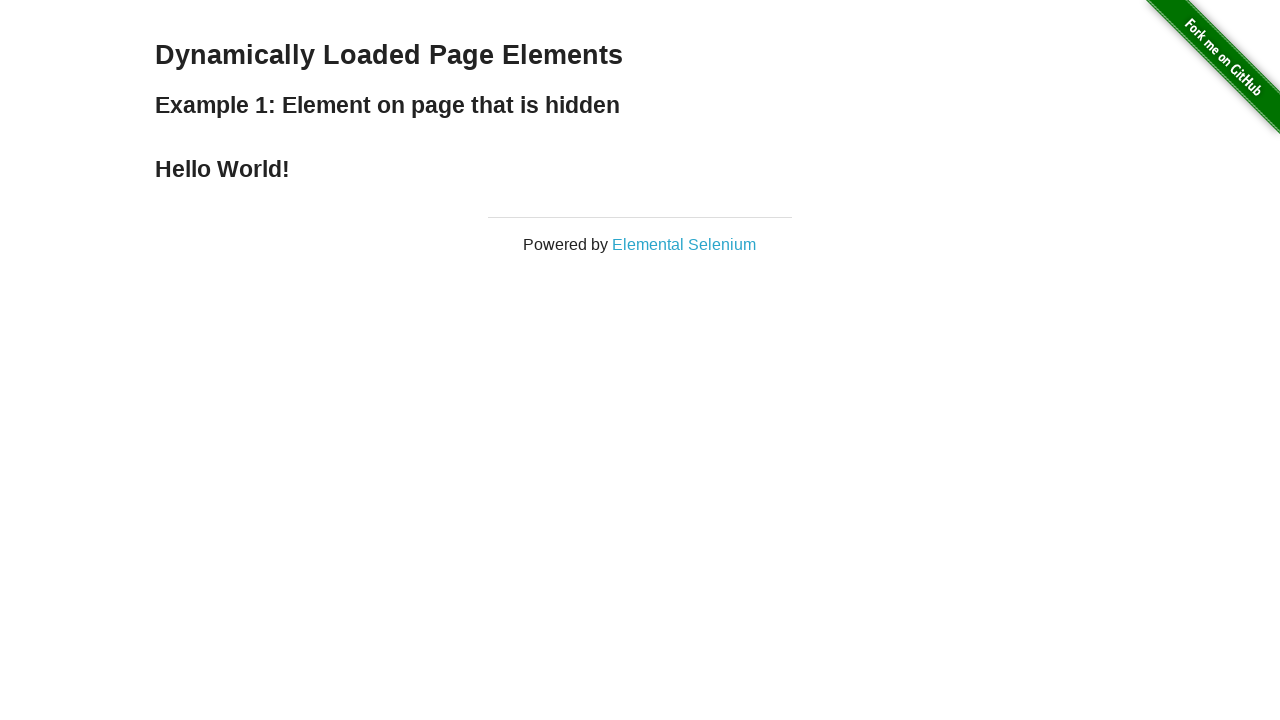